Tests alert handling functionality by entering text in a field, triggering an alert, and accepting it

Starting URL: https://rahulshettyacademy.com/AutomationPractice/

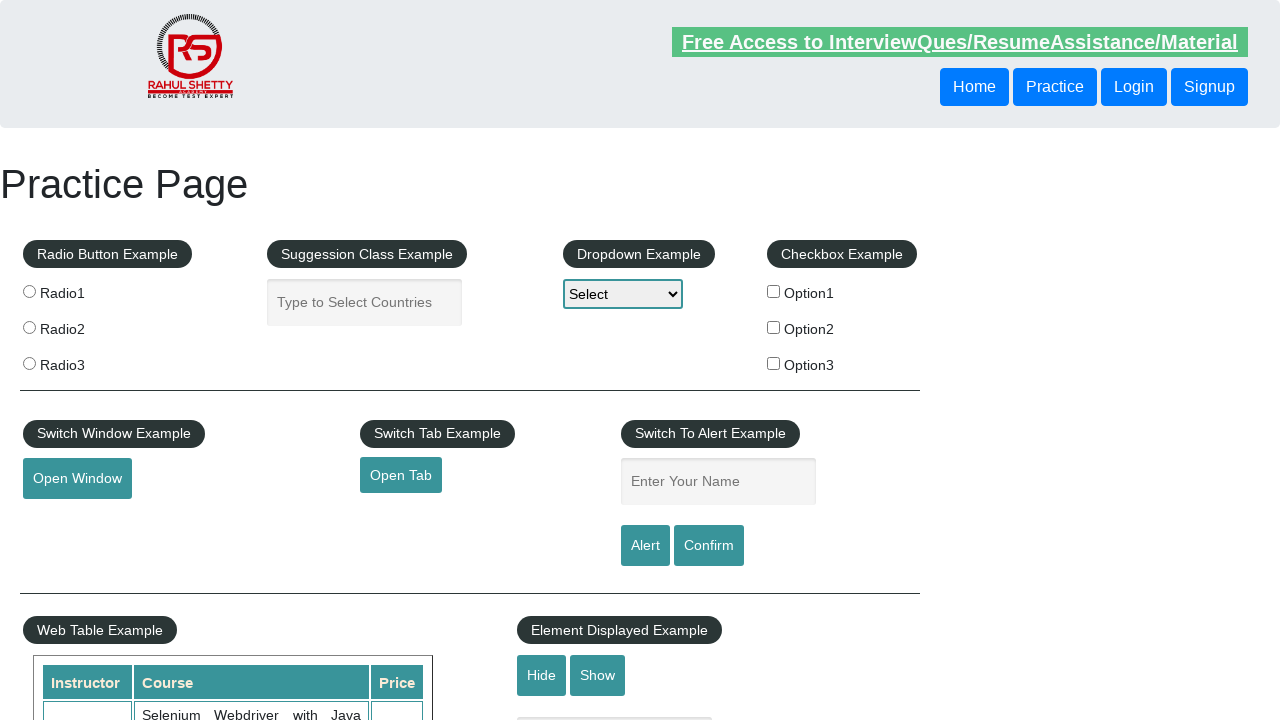

Filled name field with 'Welcome to alert Automation' on #name
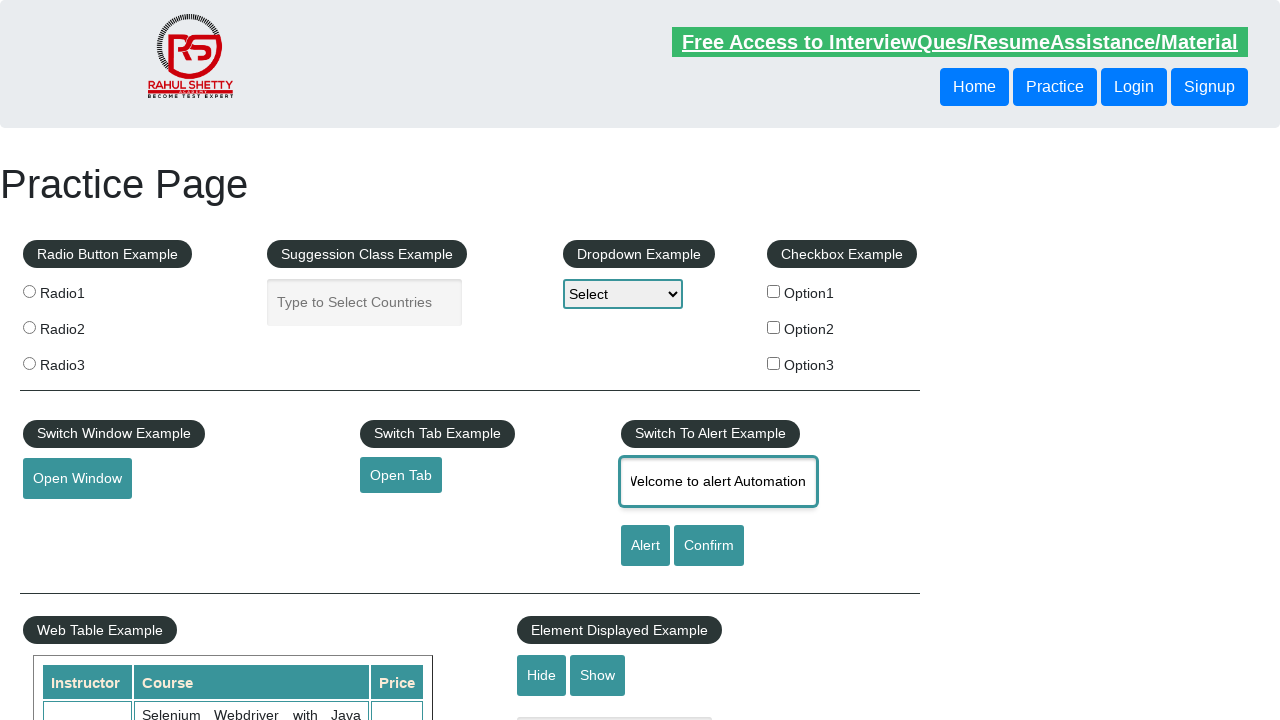

Clicked alert button to trigger the alert at (645, 546) on #alertbtn
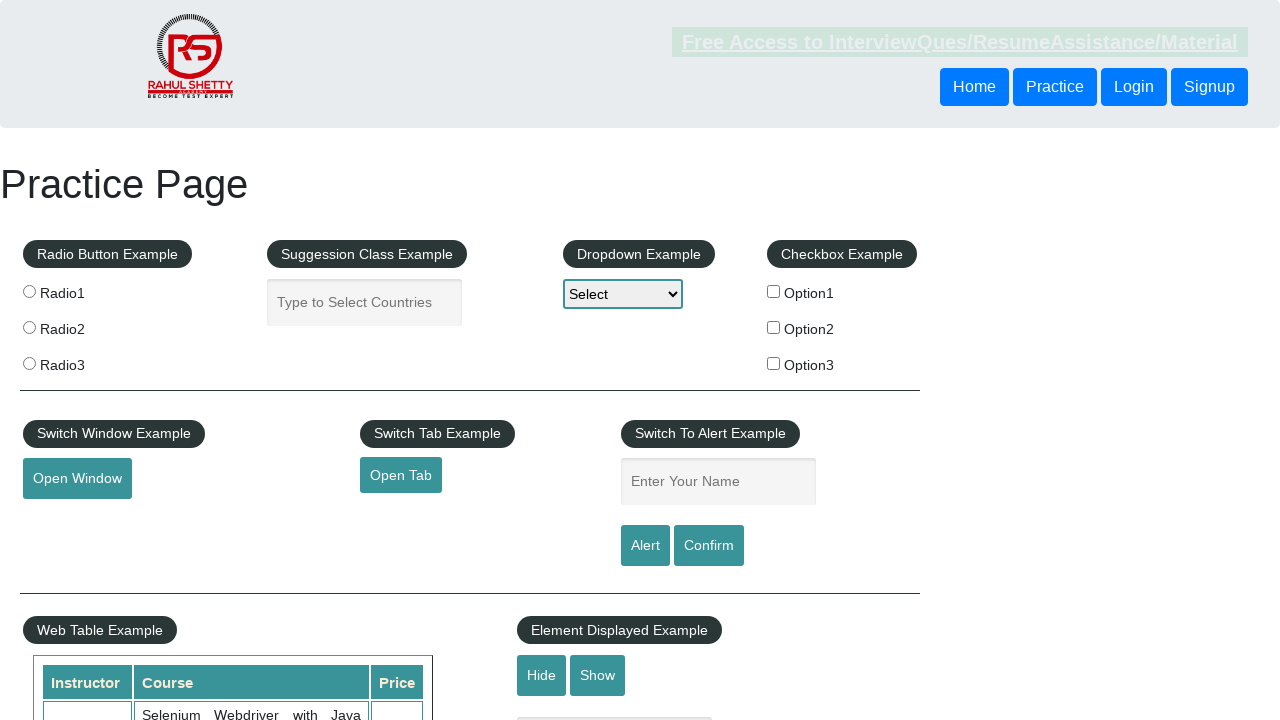

Set up dialog handler to accept alerts
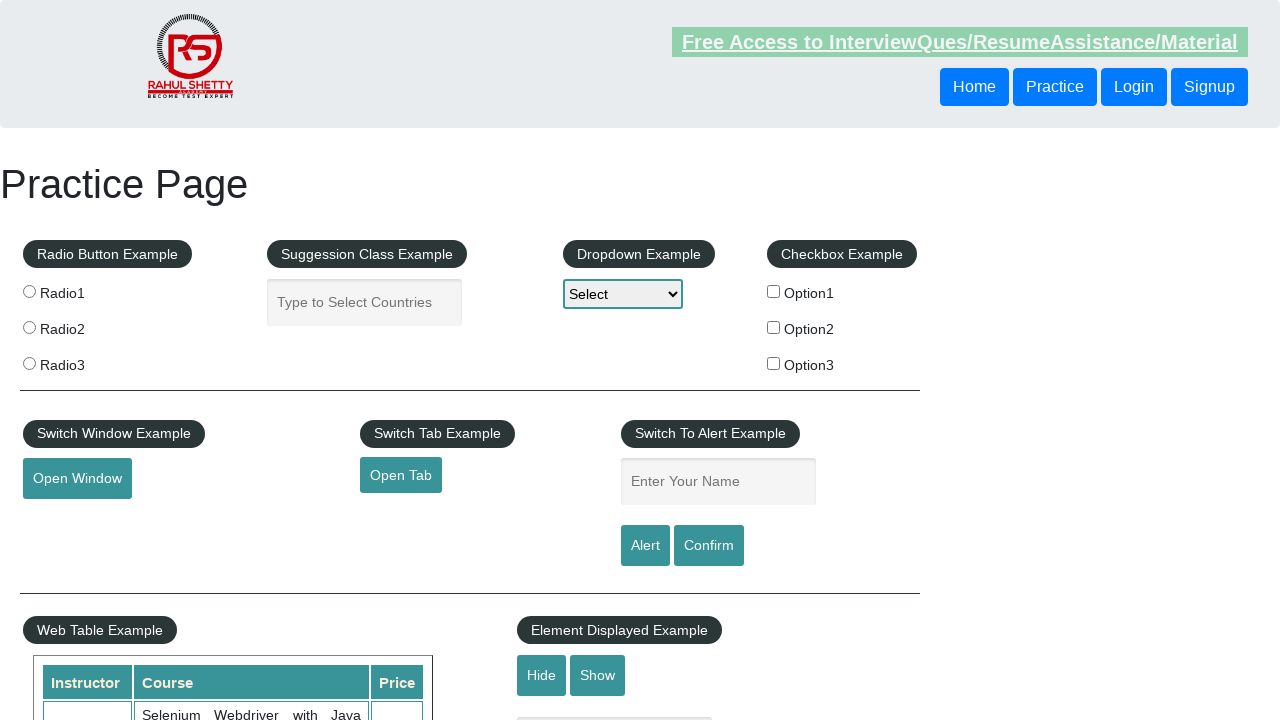

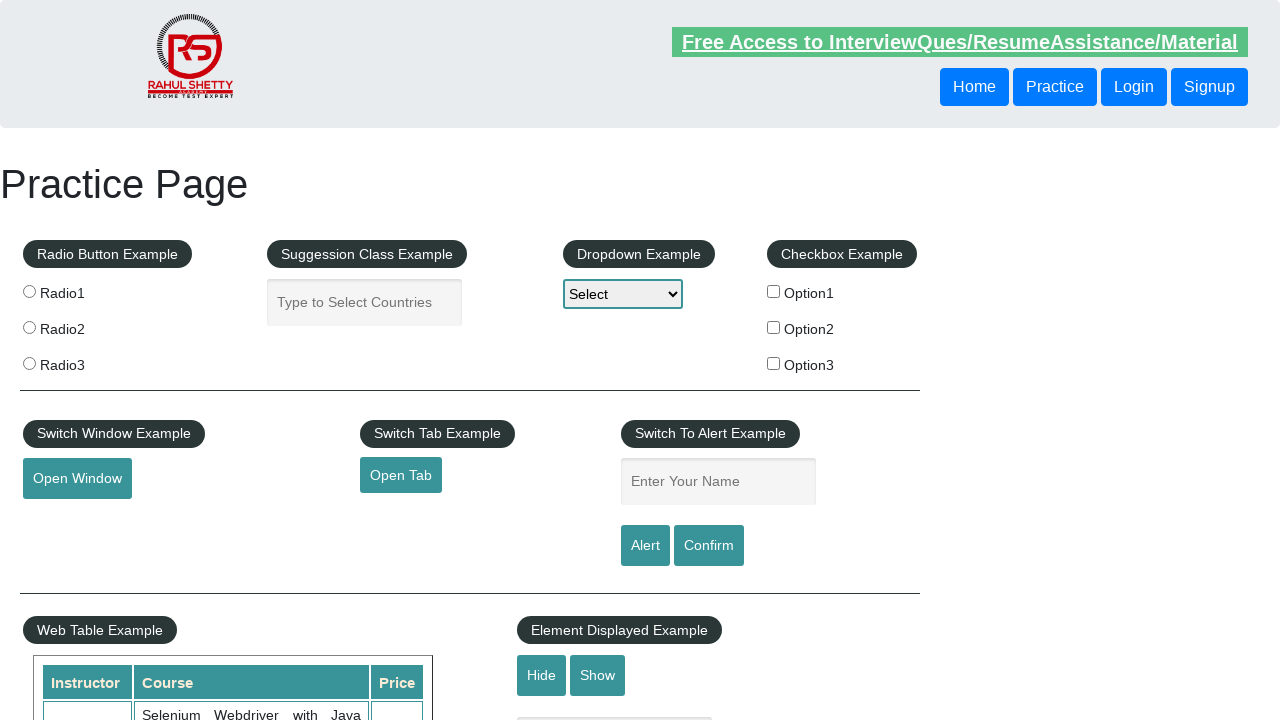